Tests wait functionality by clicking a button and waiting for a paragraph element to appear on the page

Starting URL: https://testeroprogramowania.github.io/selenium/wait2.html

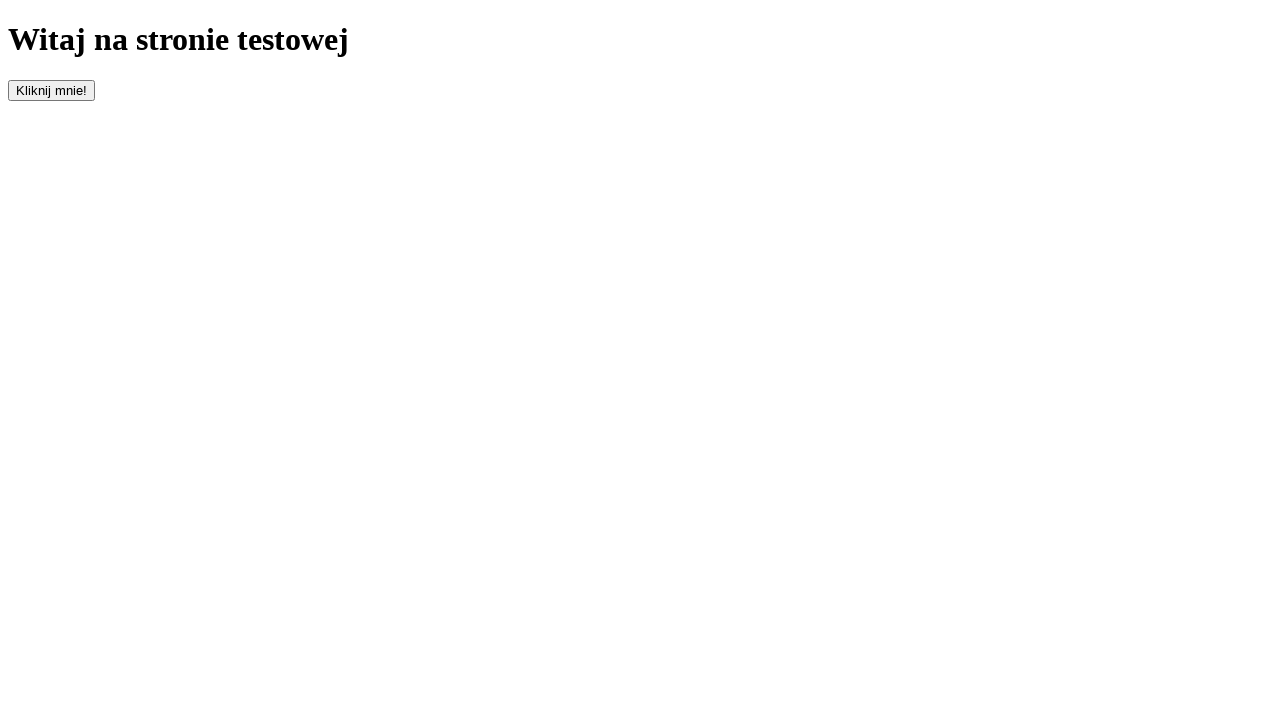

Navigated to wait test page
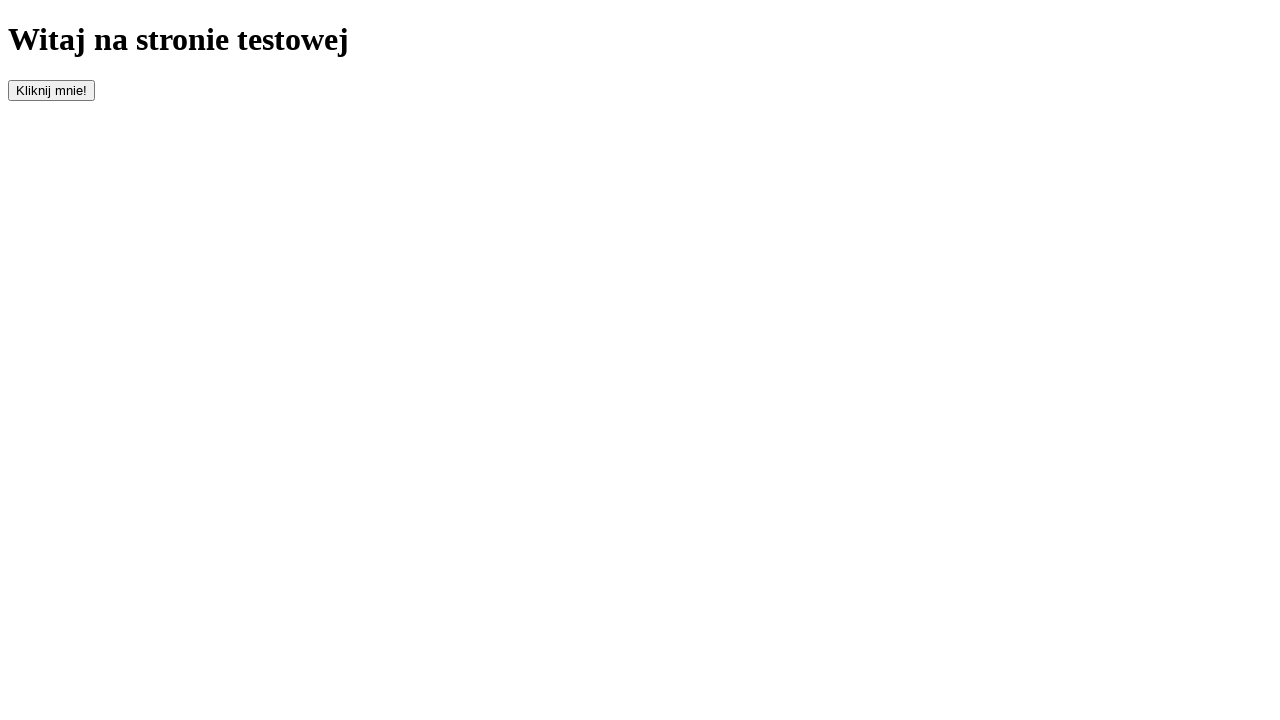

Clicked the button to trigger element appearance at (52, 90) on #clickOnMe
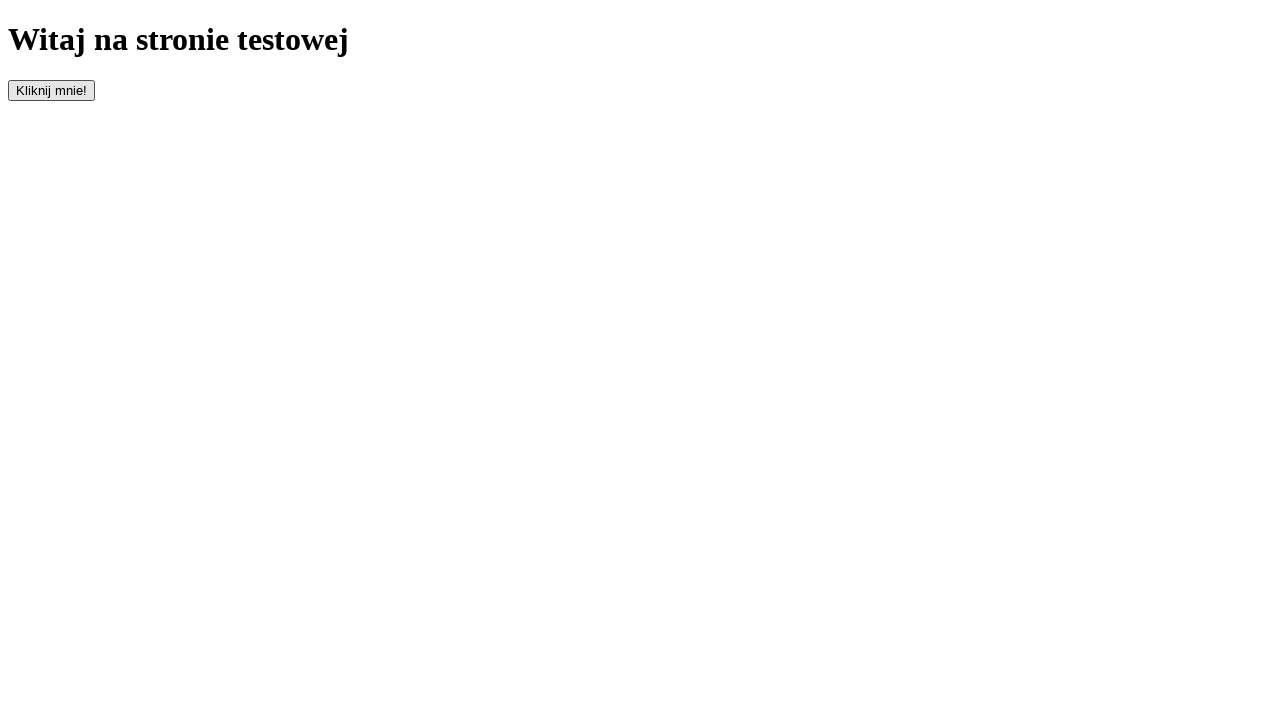

Paragraph element appeared on the page
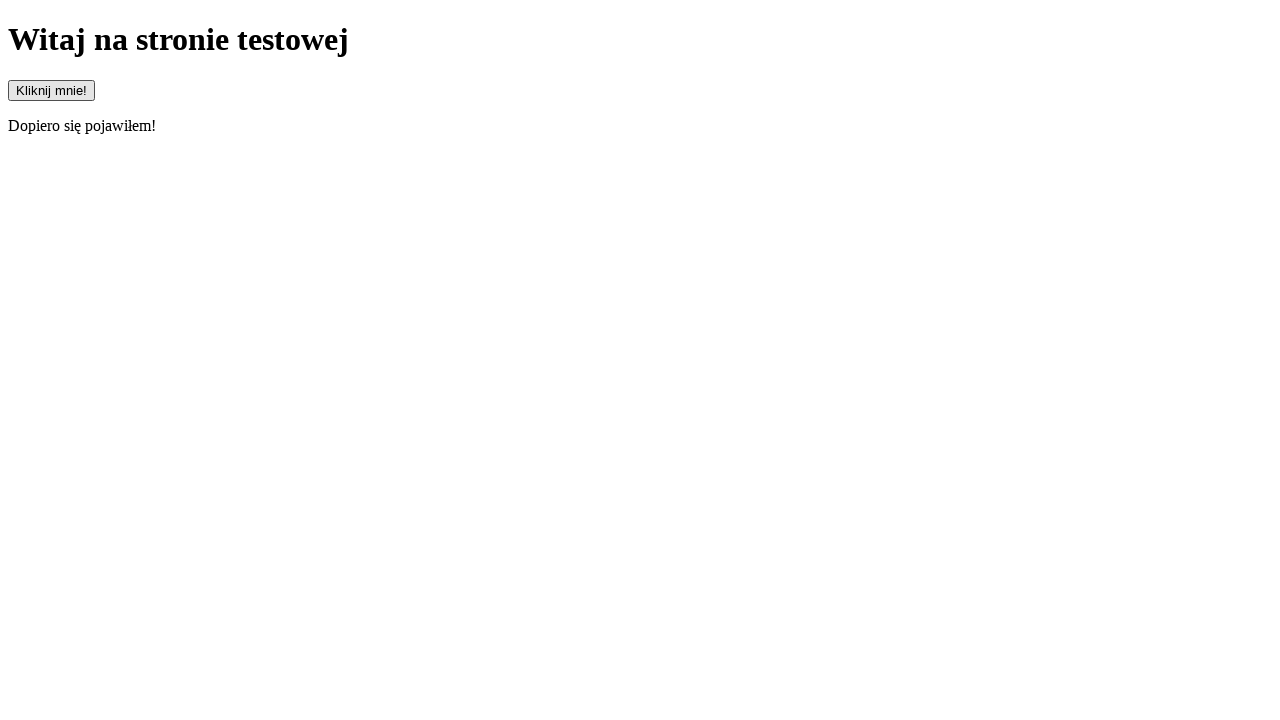

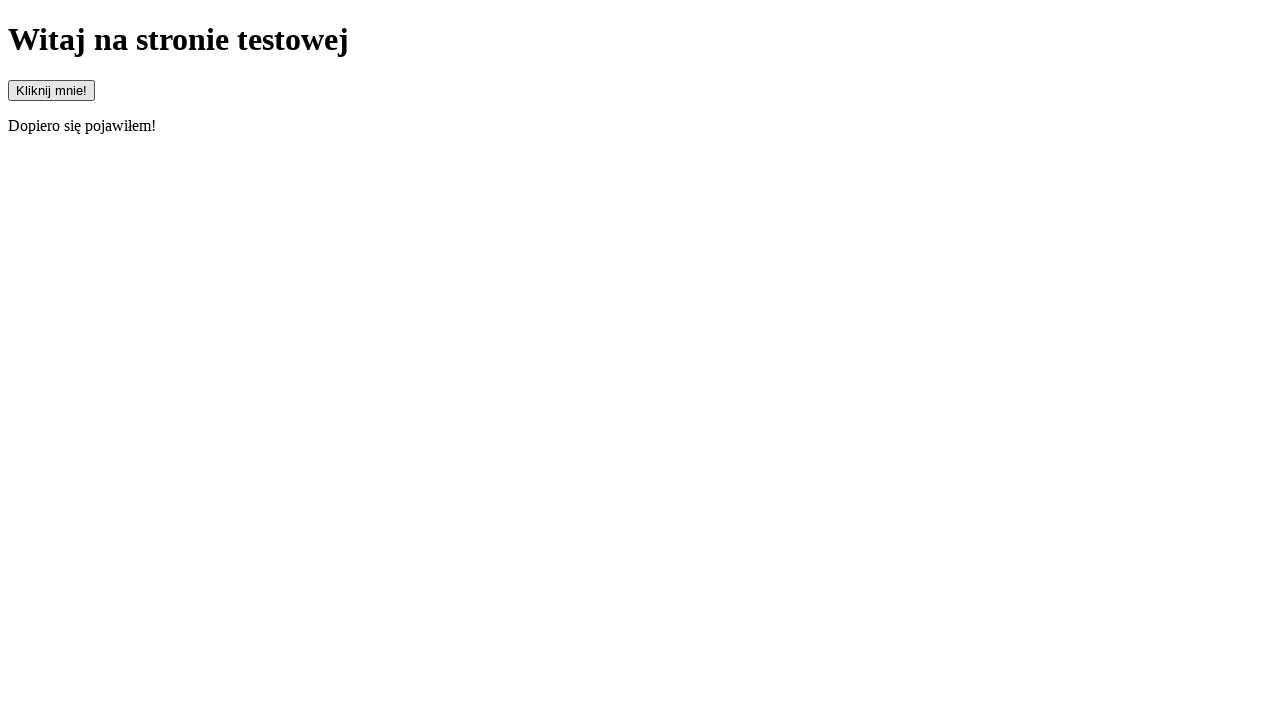